Tests that the complete all checkbox updates state when individual items are completed or cleared

Starting URL: https://demo.playwright.dev/todomvc

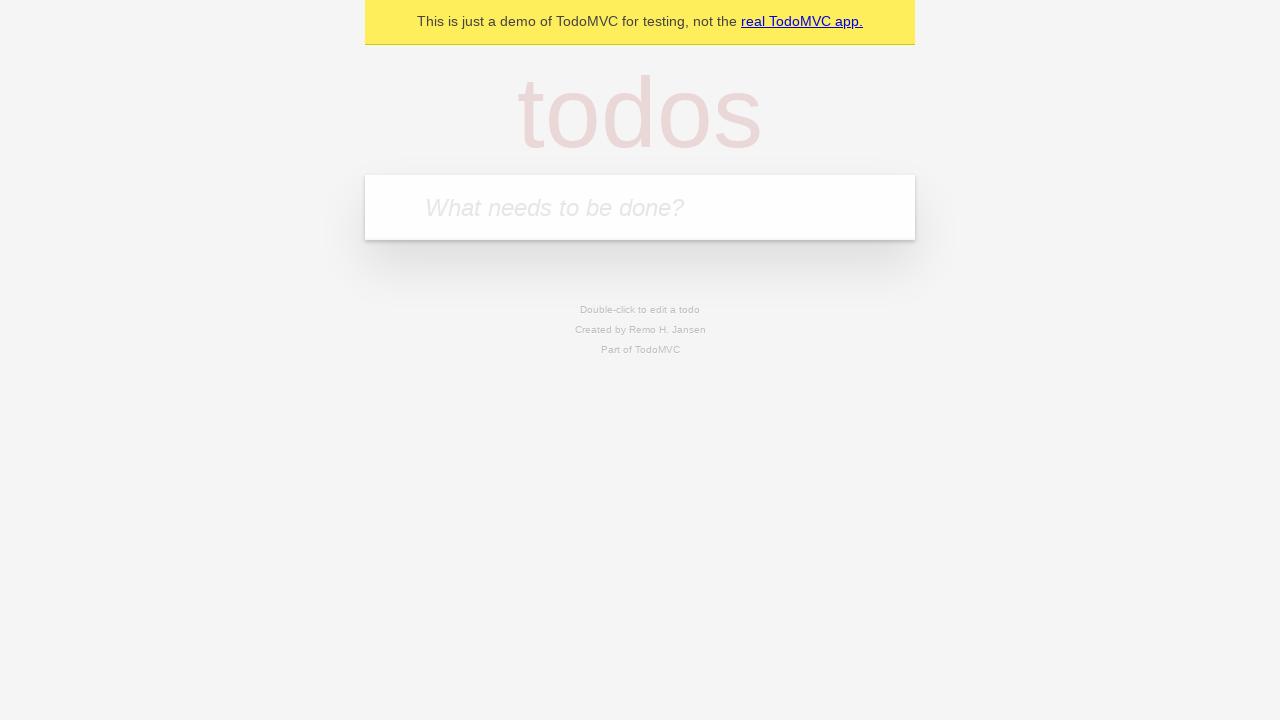

Filled first todo input with 'buy some cheese' on internal:attr=[placeholder="What needs to be done?"i]
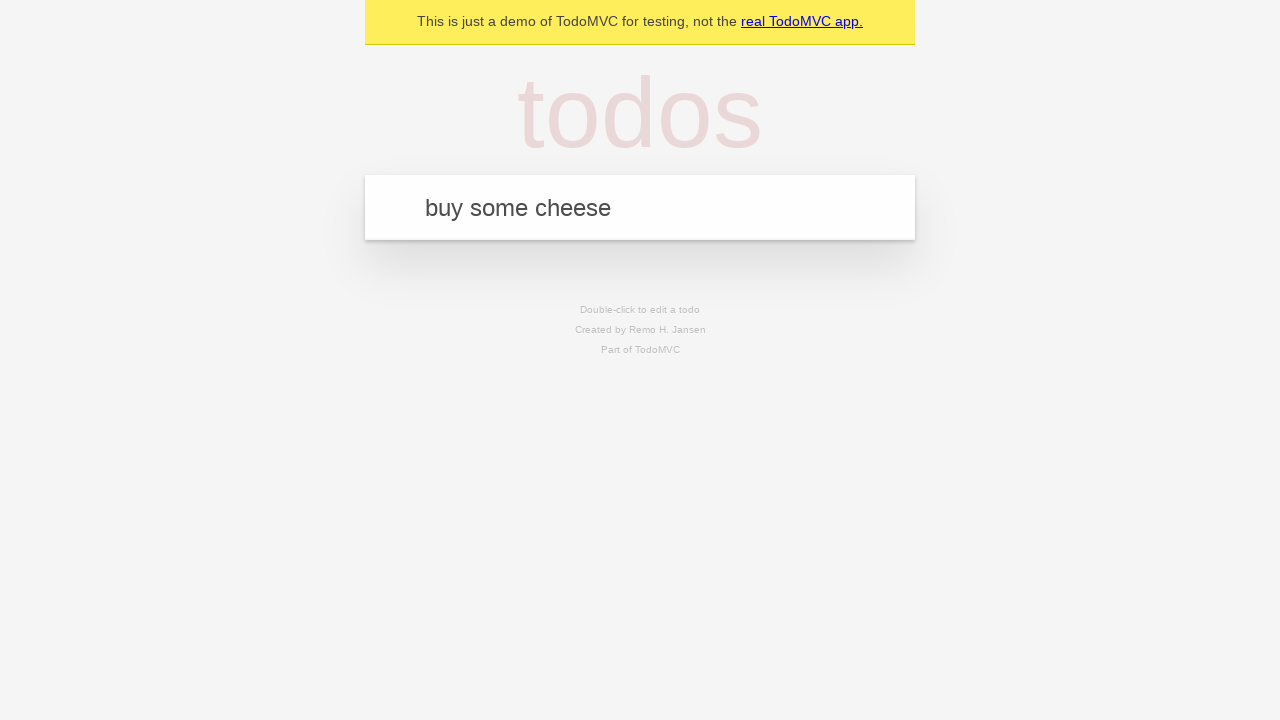

Pressed Enter to create first todo on internal:attr=[placeholder="What needs to be done?"i]
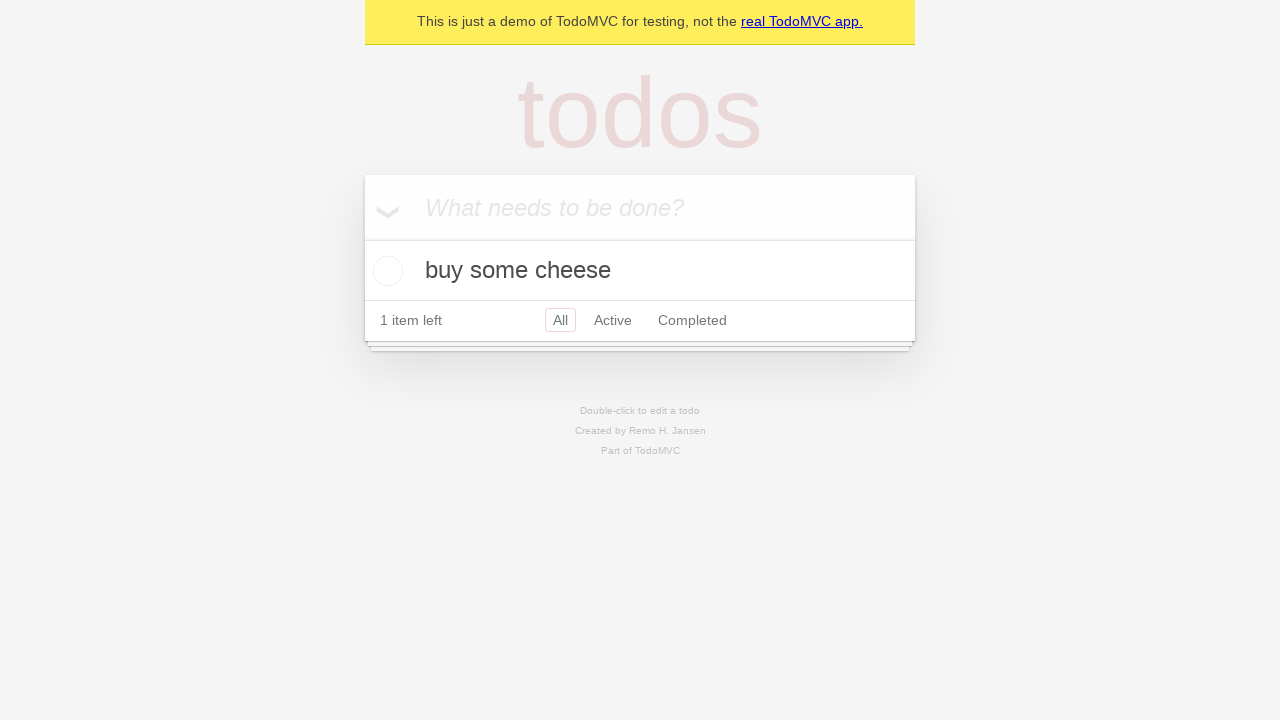

Filled second todo input with 'feed the cat' on internal:attr=[placeholder="What needs to be done?"i]
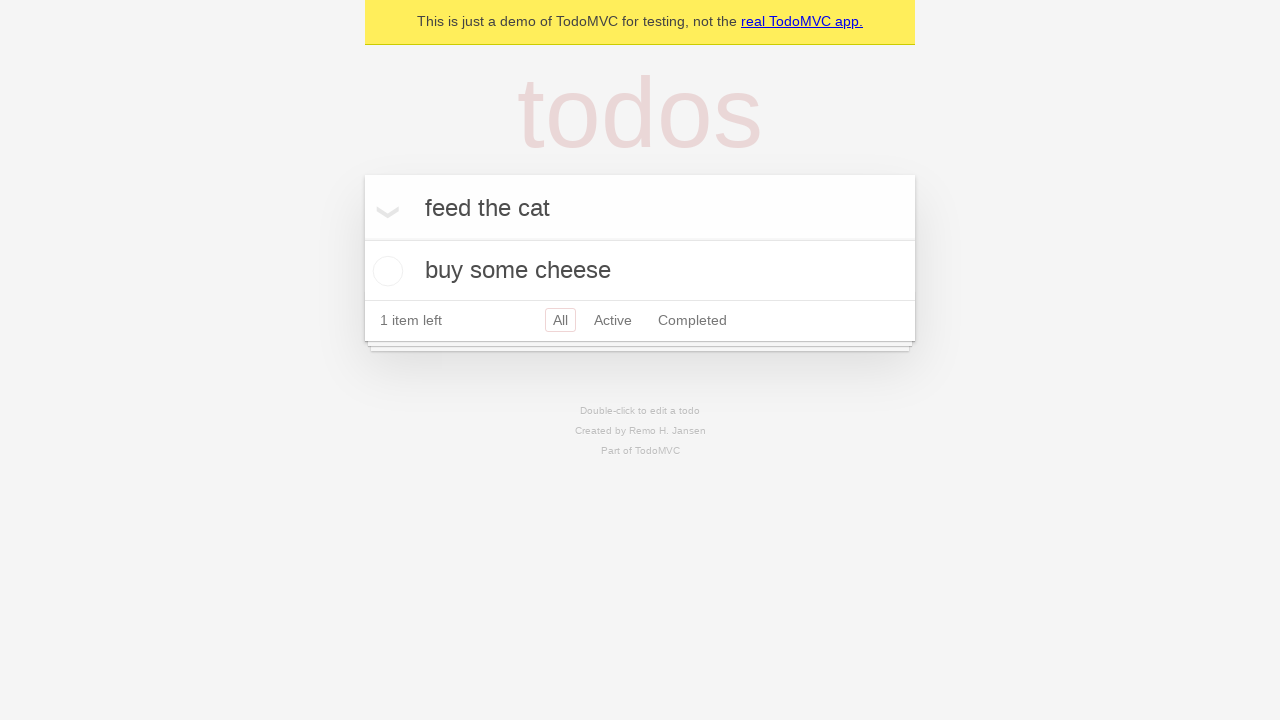

Pressed Enter to create second todo on internal:attr=[placeholder="What needs to be done?"i]
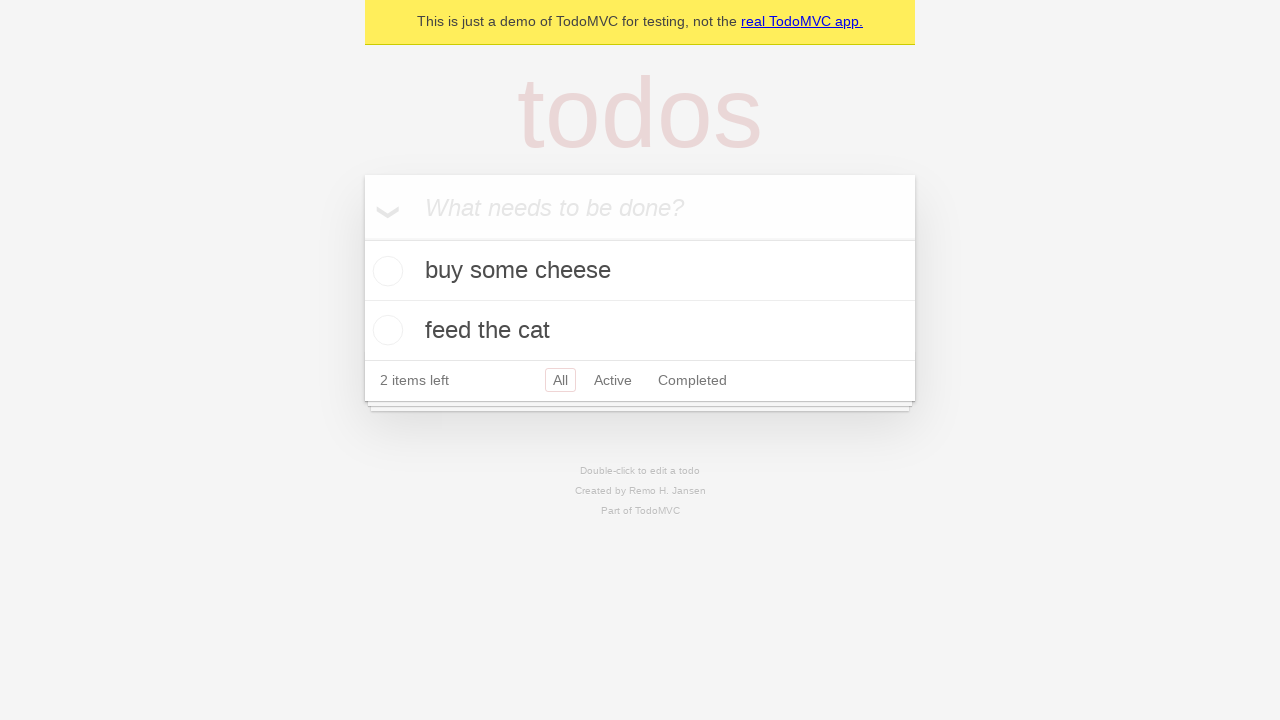

Filled third todo input with 'book a doctors appointment' on internal:attr=[placeholder="What needs to be done?"i]
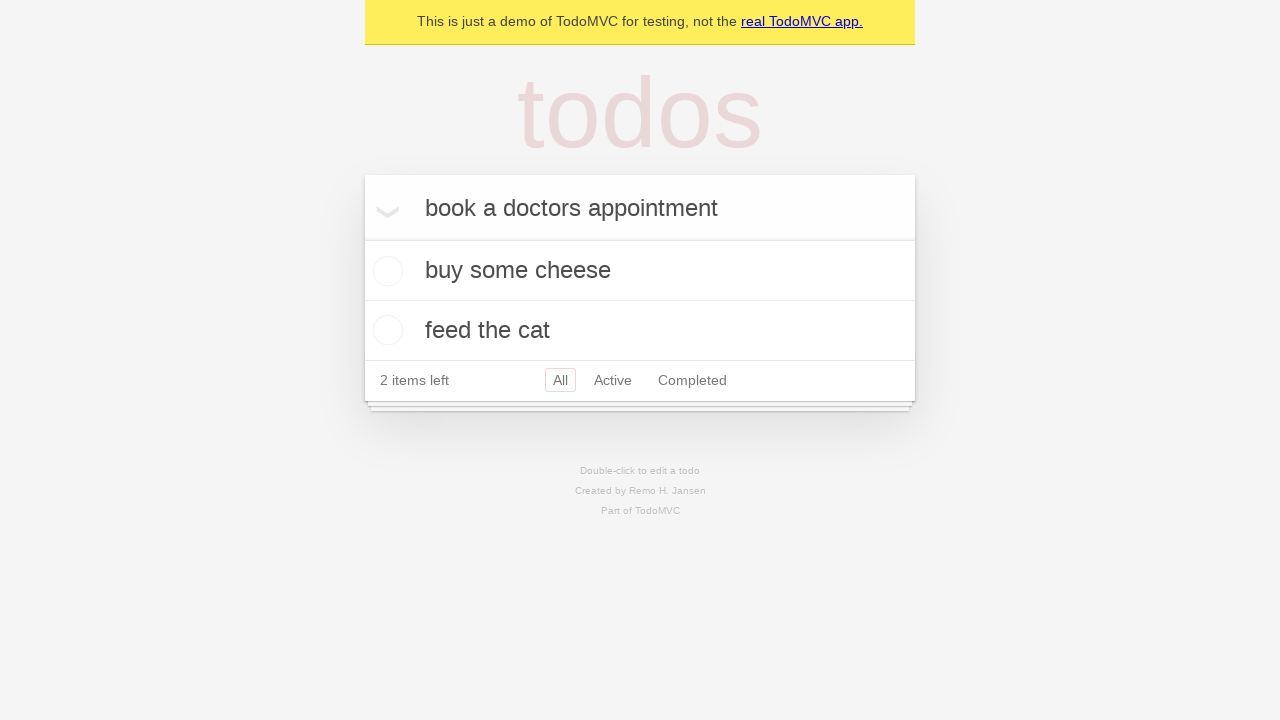

Pressed Enter to create third todo on internal:attr=[placeholder="What needs to be done?"i]
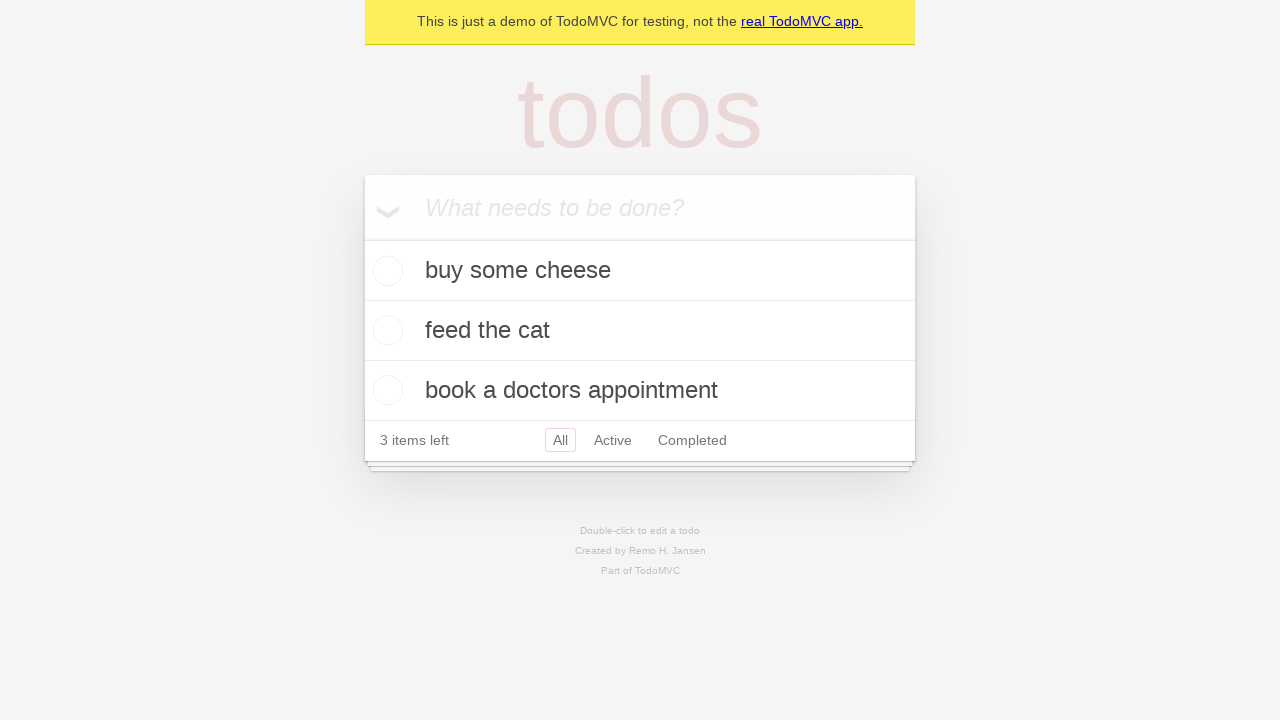

All three todos loaded successfully
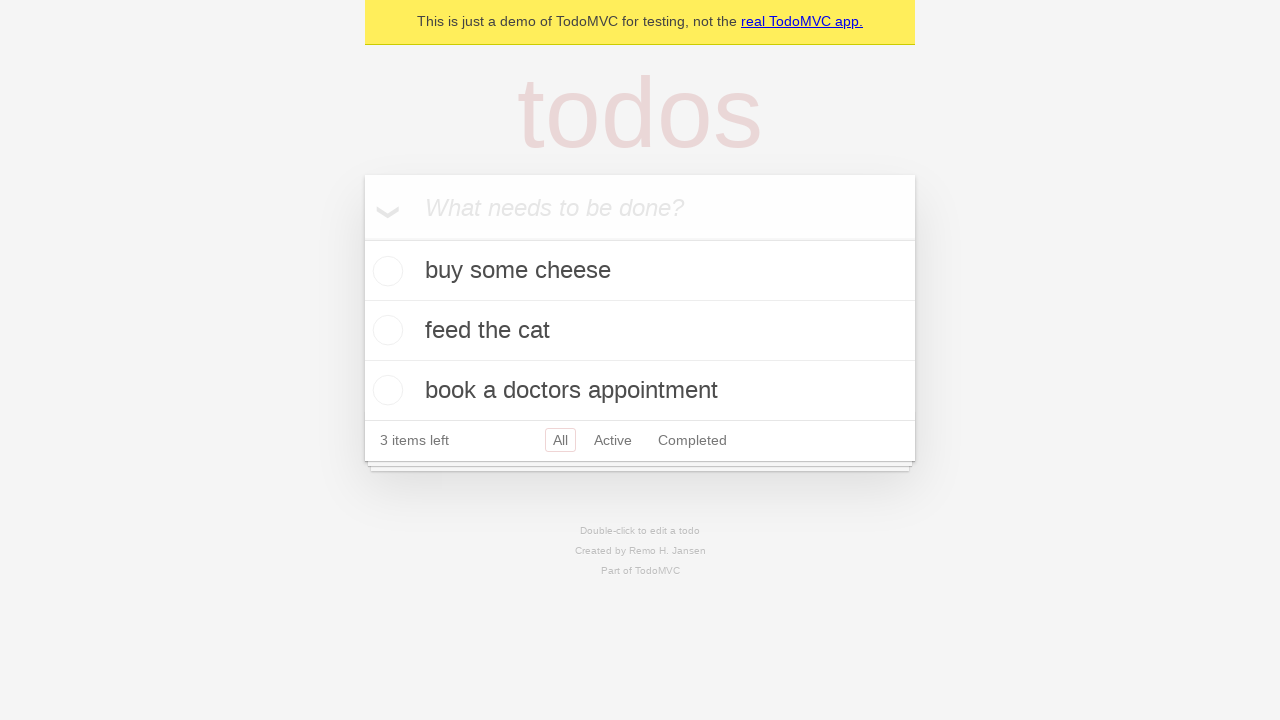

Checked 'Mark all as complete' checkbox to complete all todos at (362, 238) on internal:label="Mark all as complete"i
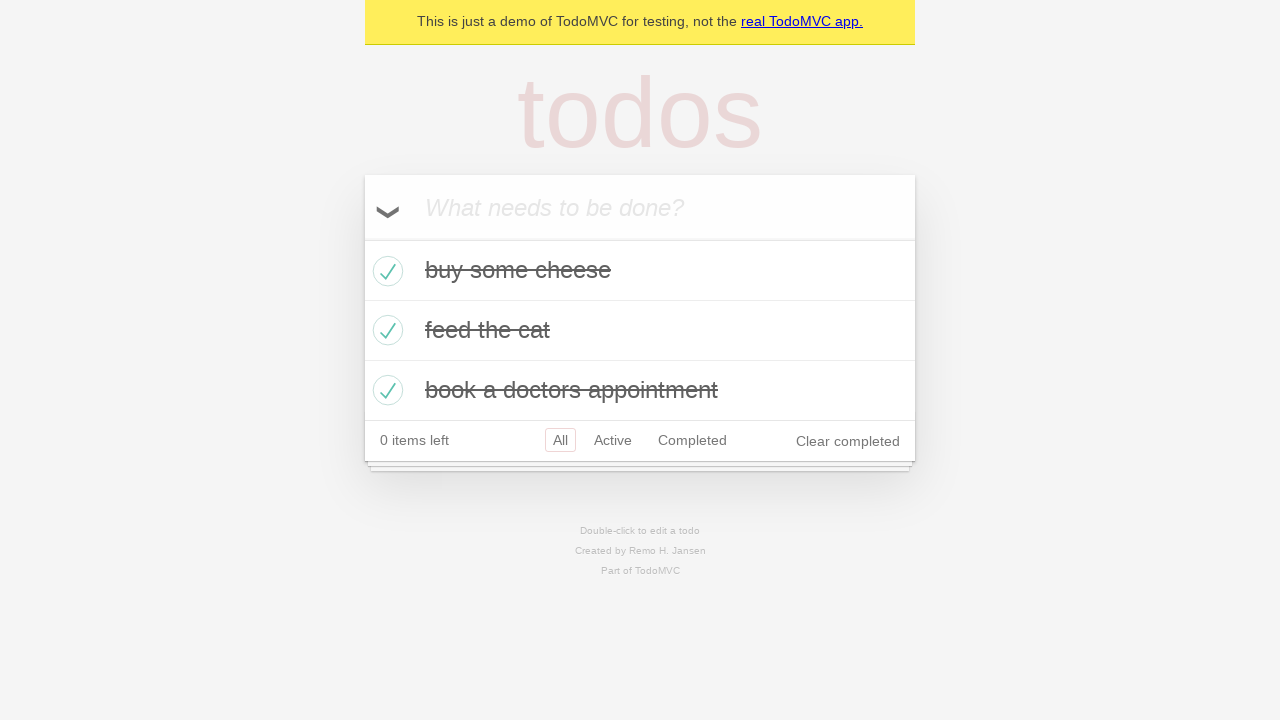

Unchecked first todo checkbox to mark it as incomplete at (385, 271) on internal:testid=[data-testid="todo-item"s] >> nth=0 >> internal:role=checkbox
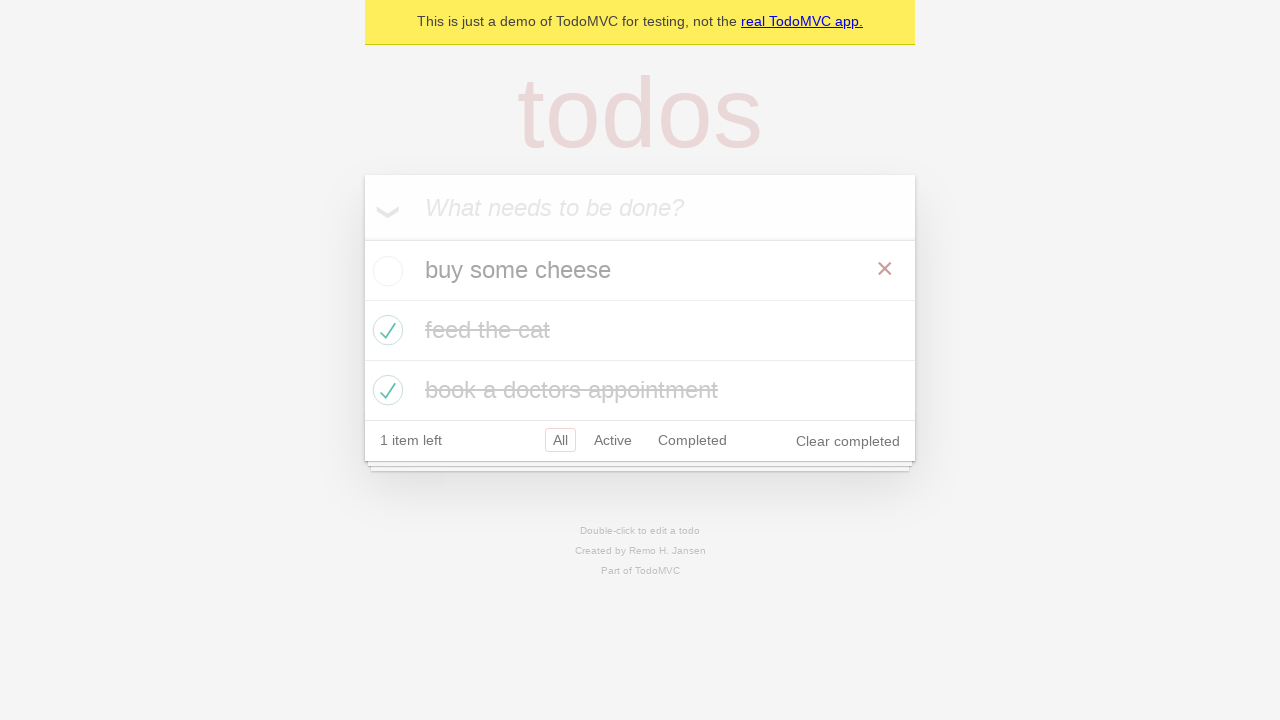

Checked first todo checkbox again to mark it as complete at (385, 271) on internal:testid=[data-testid="todo-item"s] >> nth=0 >> internal:role=checkbox
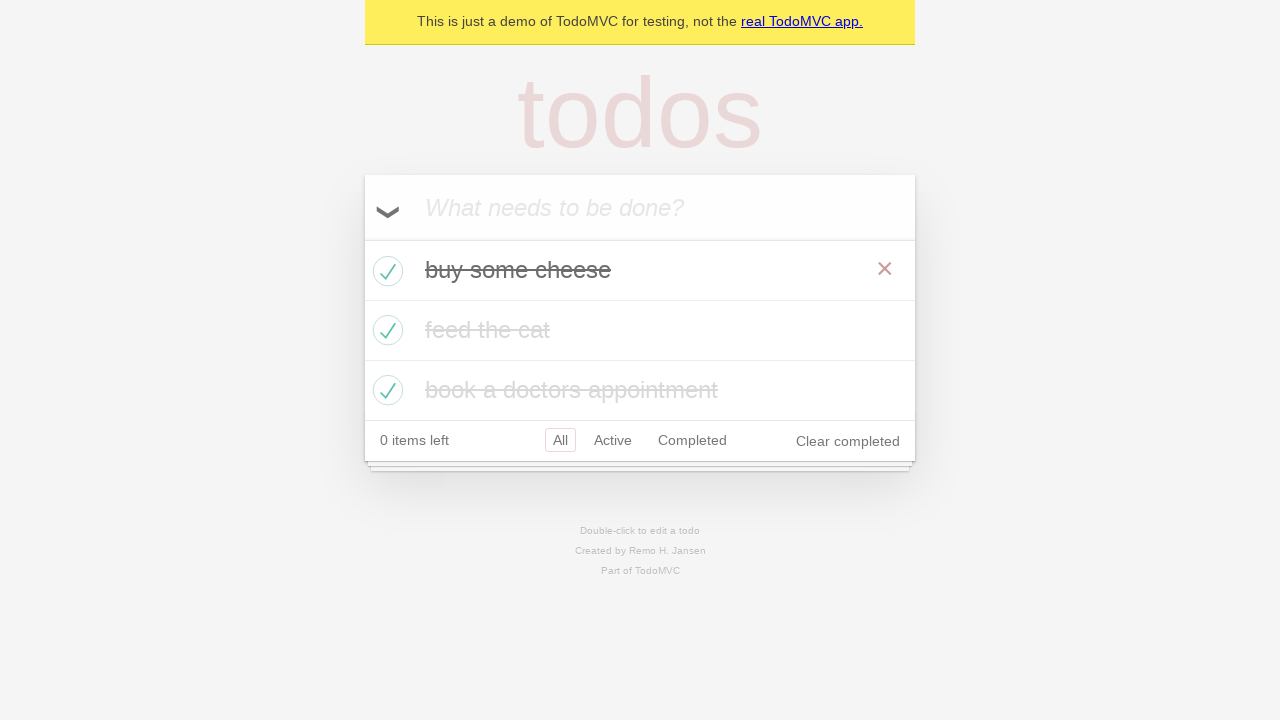

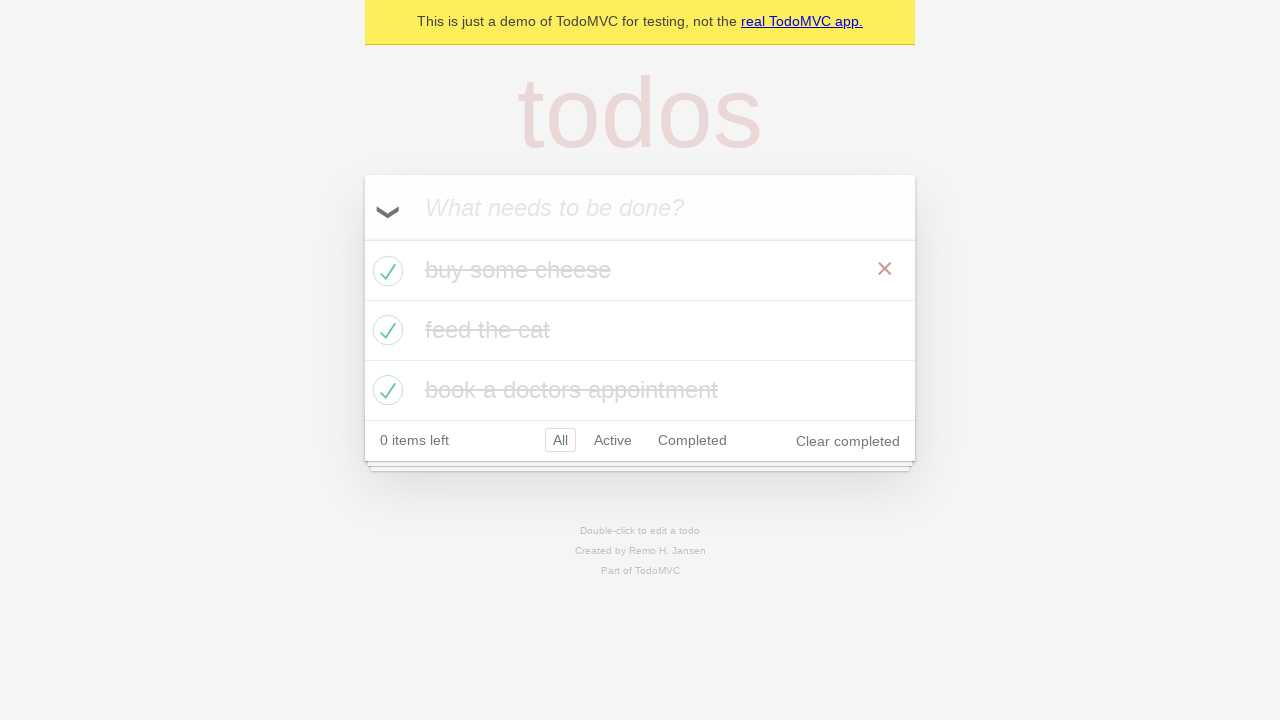